Tests navigation to Browse Languages section and verifies the table headers show Language and Author columns

Starting URL: http://www.99-bottles-of-beer.net/

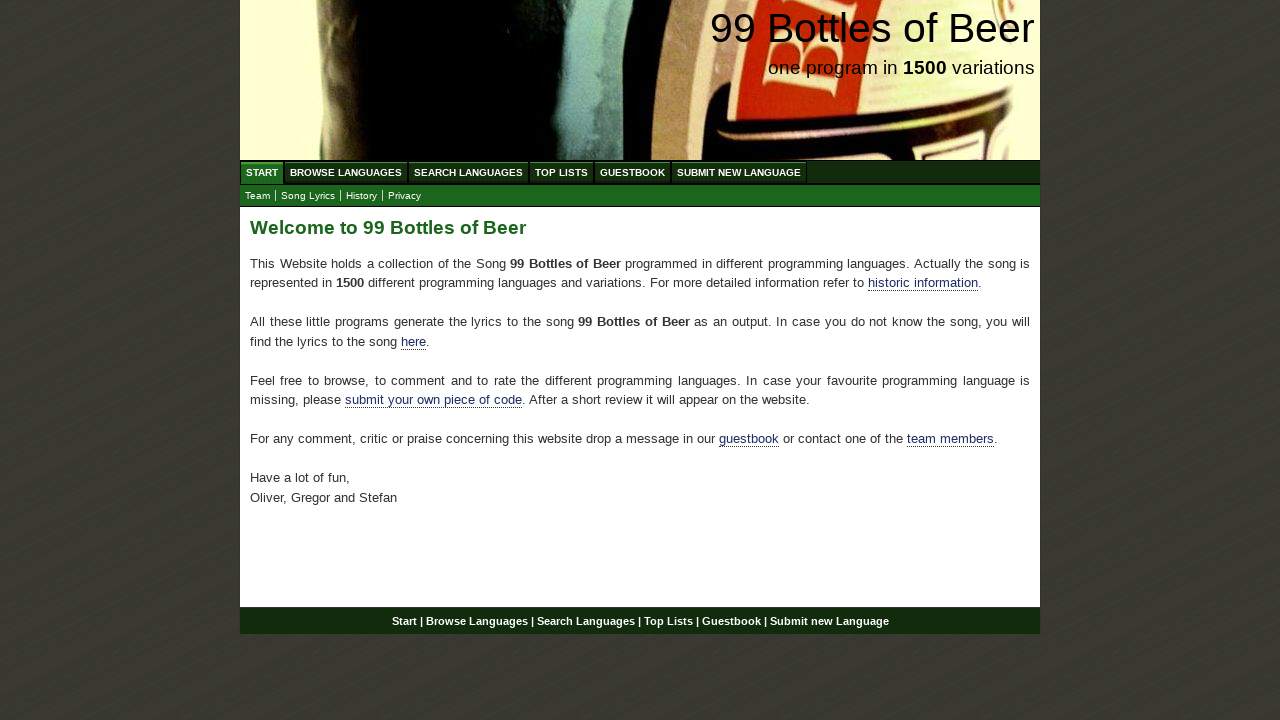

Clicked on Browse Languages link at (346, 172) on xpath=//div[@id='navigation']/ul[@id='menu']/li/a[@href='/abc.html']
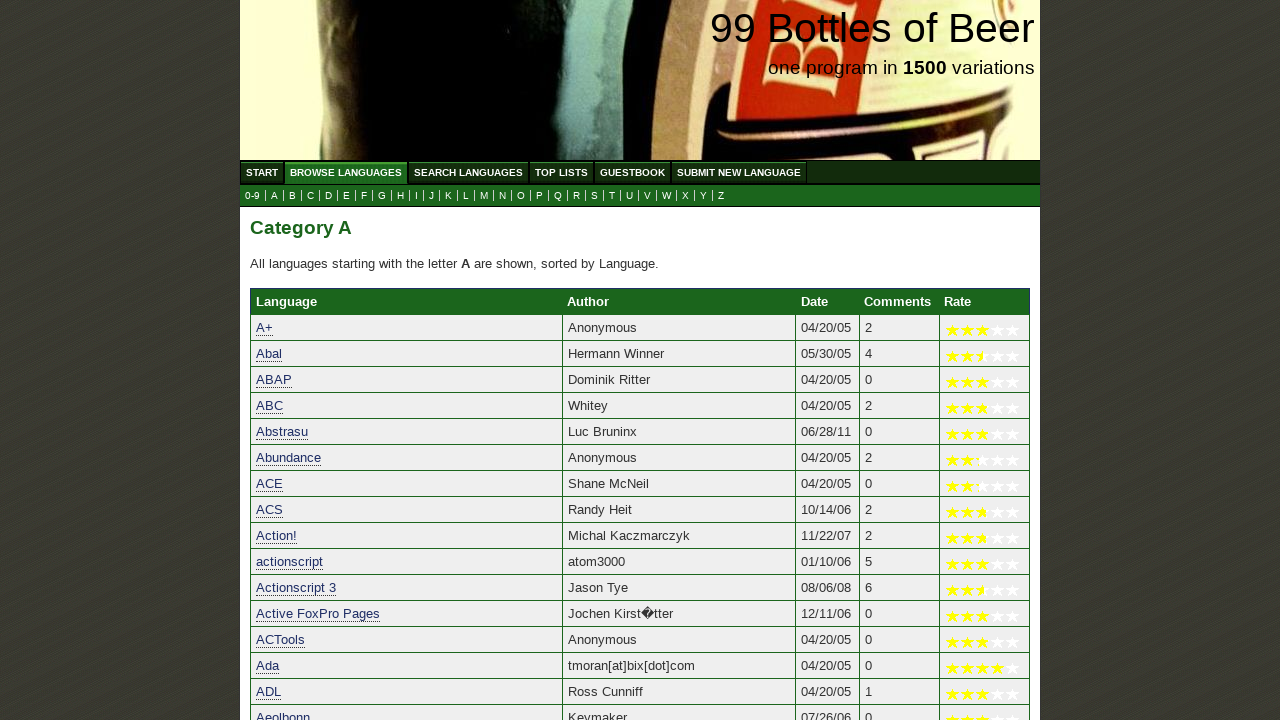

Verified Language column header is displayed in the table
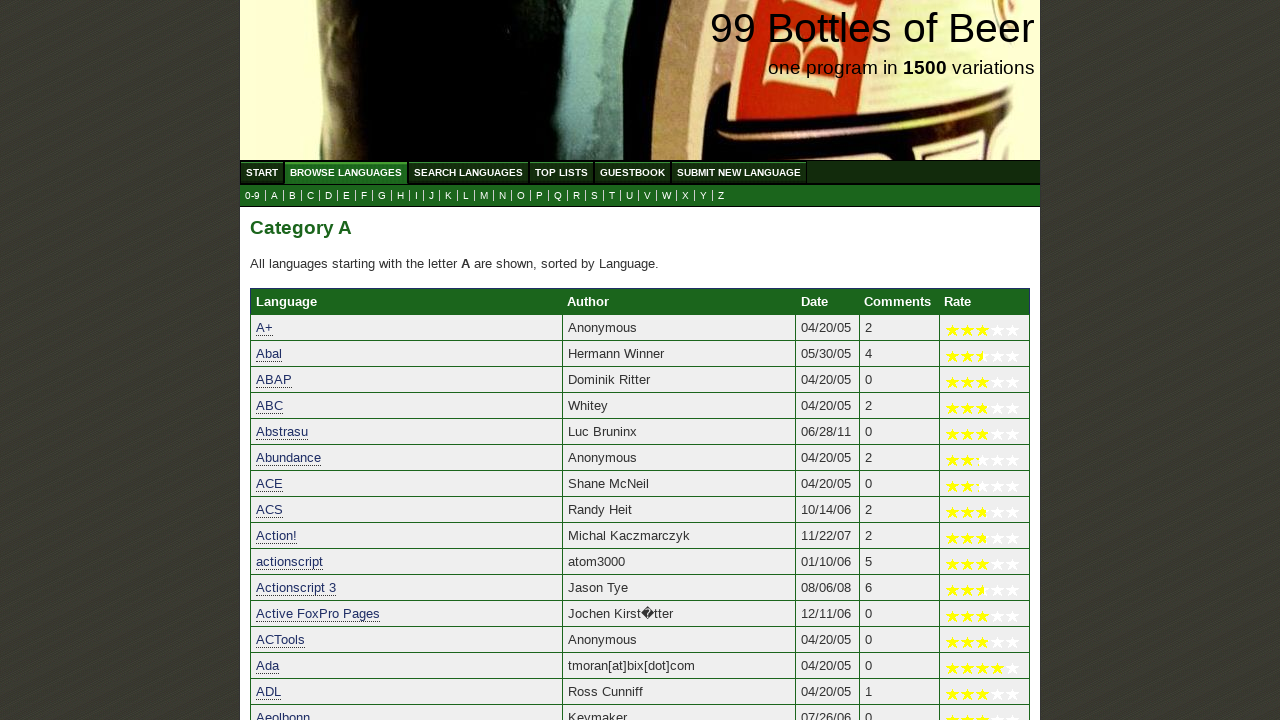

Verified Author column header is displayed in the table
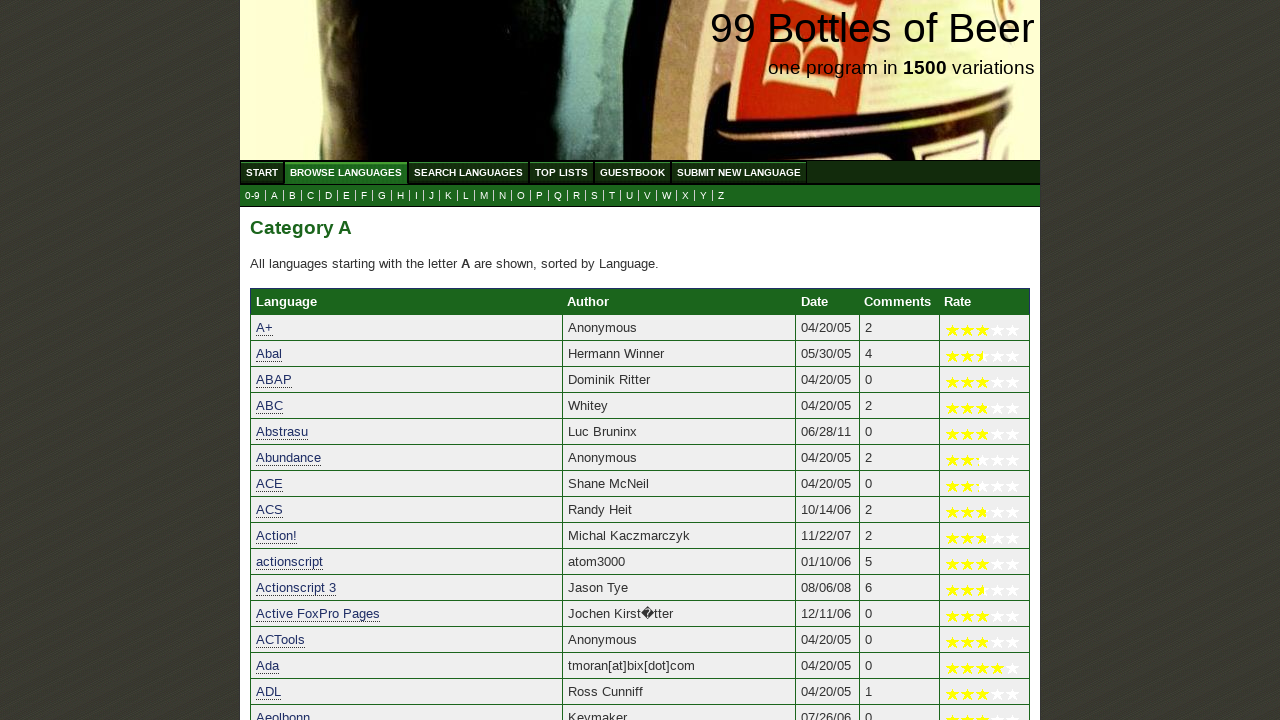

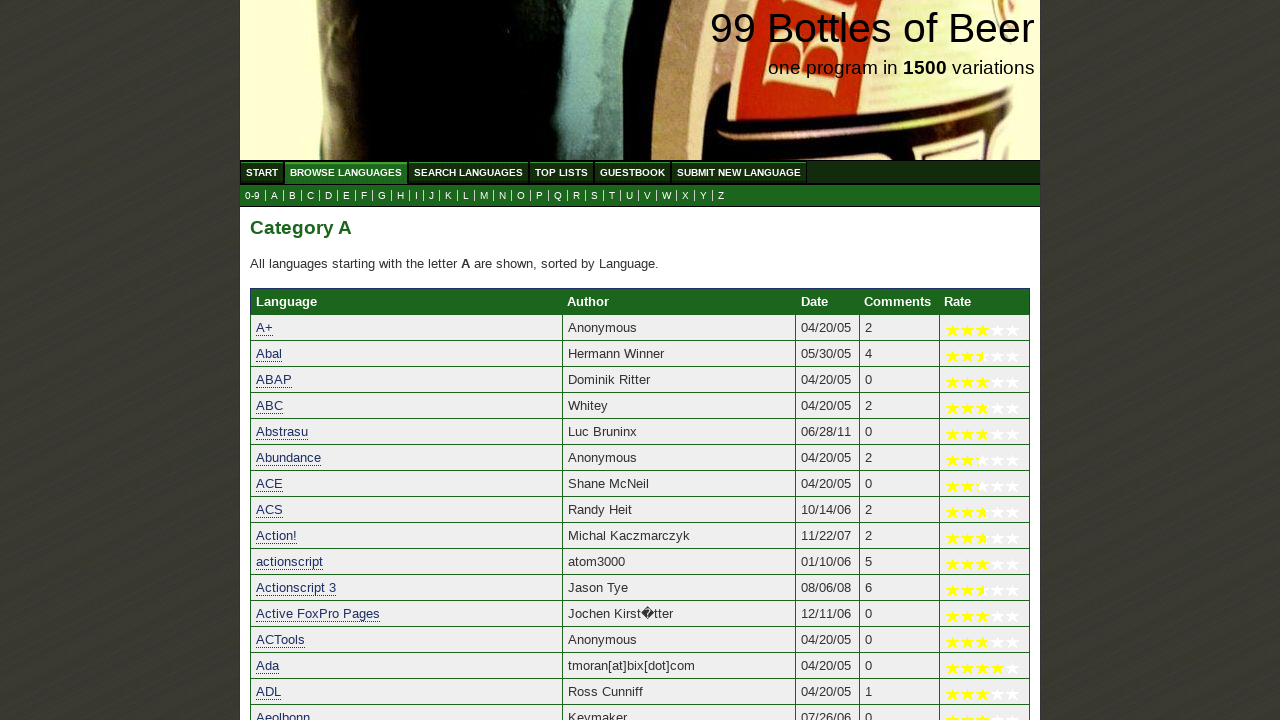